Tests dynamic control functionality by toggling the enabled state of an input field

Starting URL: https://v1.training-support.net/selenium/dynamic-controls

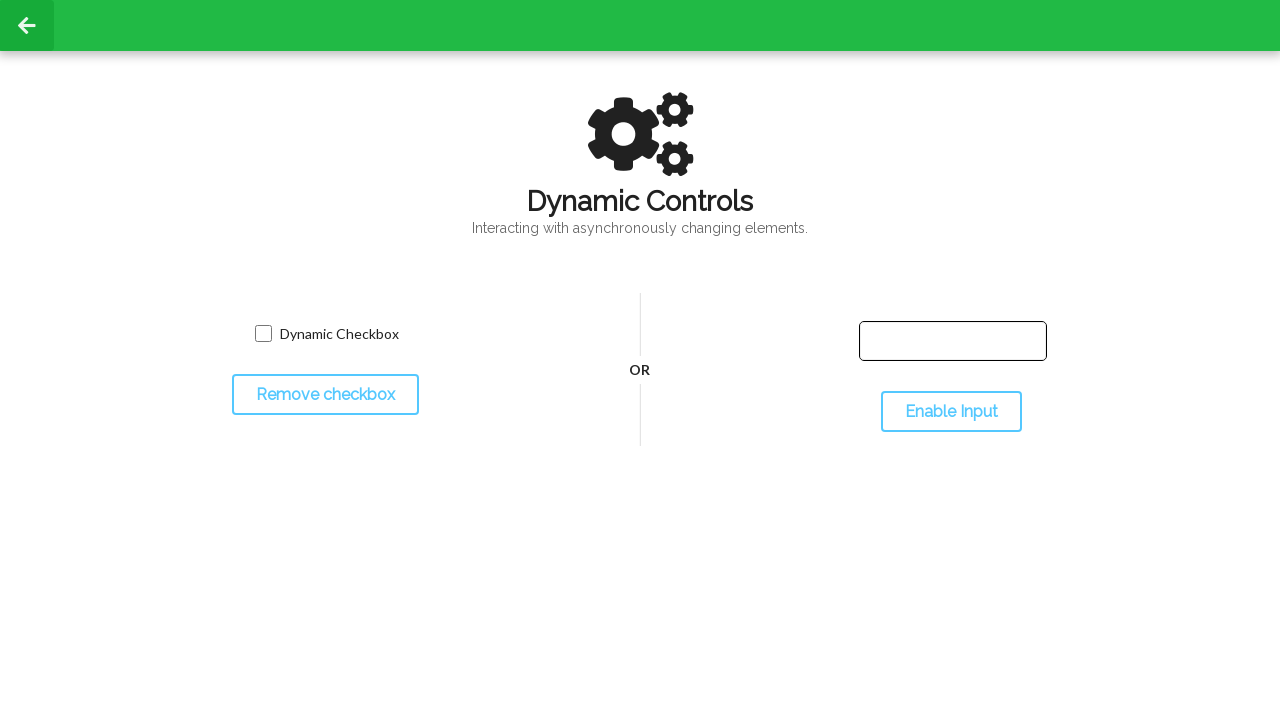

Located input field with id 'input-text'
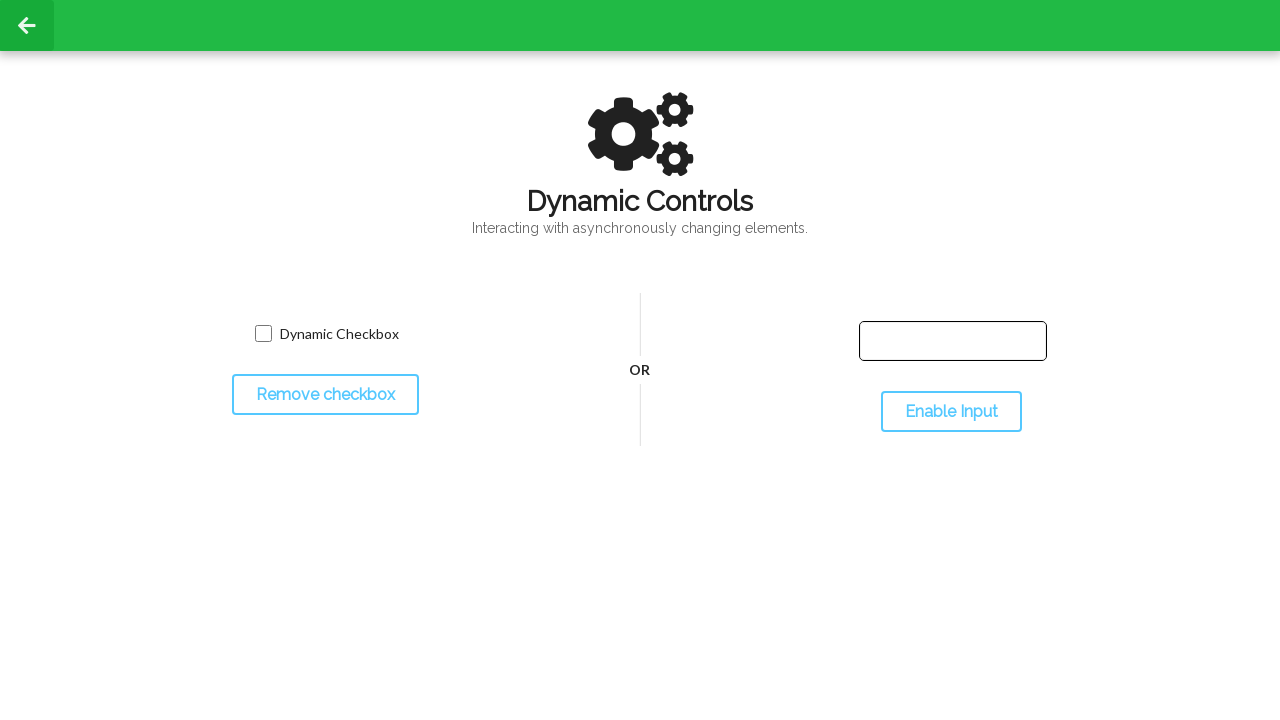

Checked initial state of input field - it is disabled
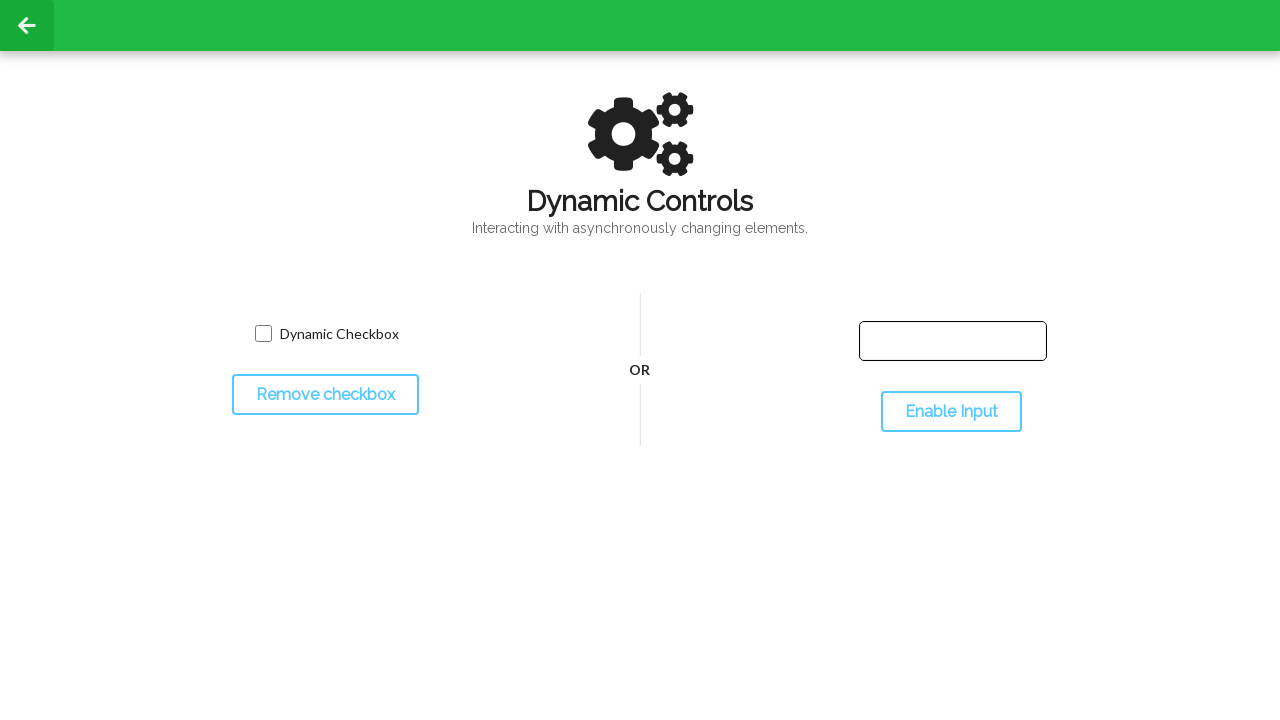

Clicked toggle button to enable input field at (951, 412) on button#toggleInput
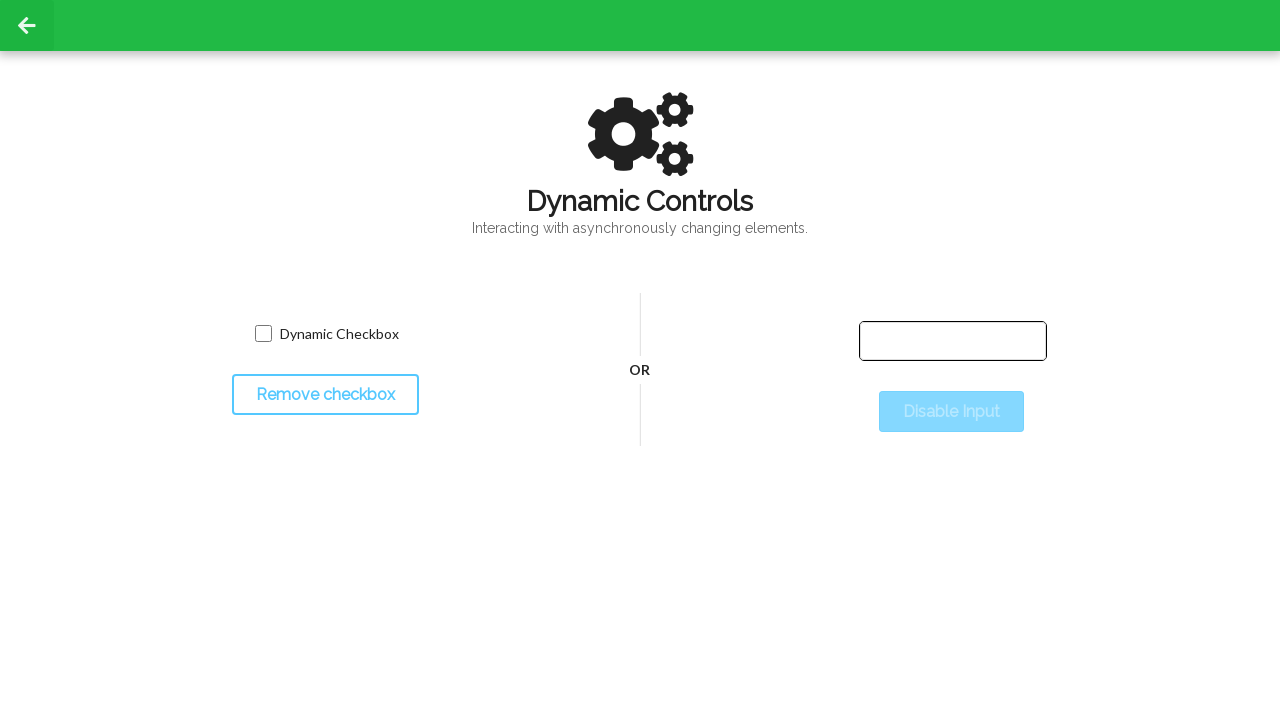

Waited 500ms for input field state to change
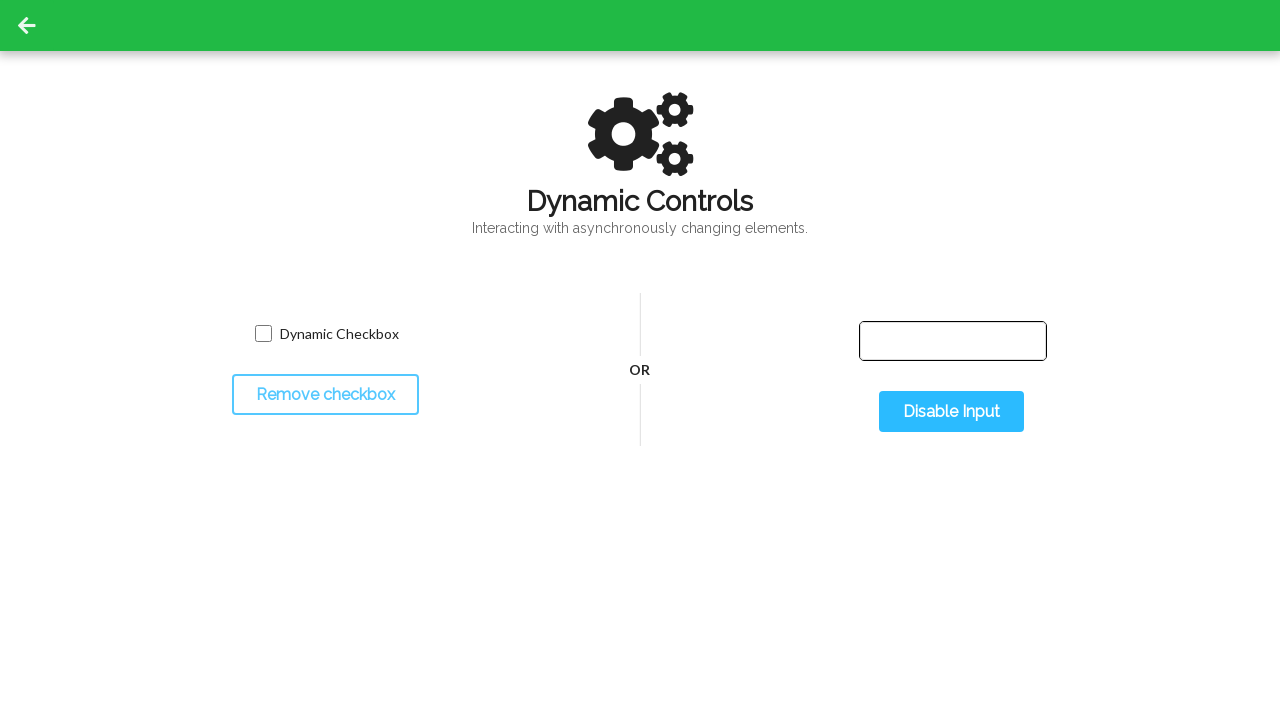

Verified input field is now enabled after toggle
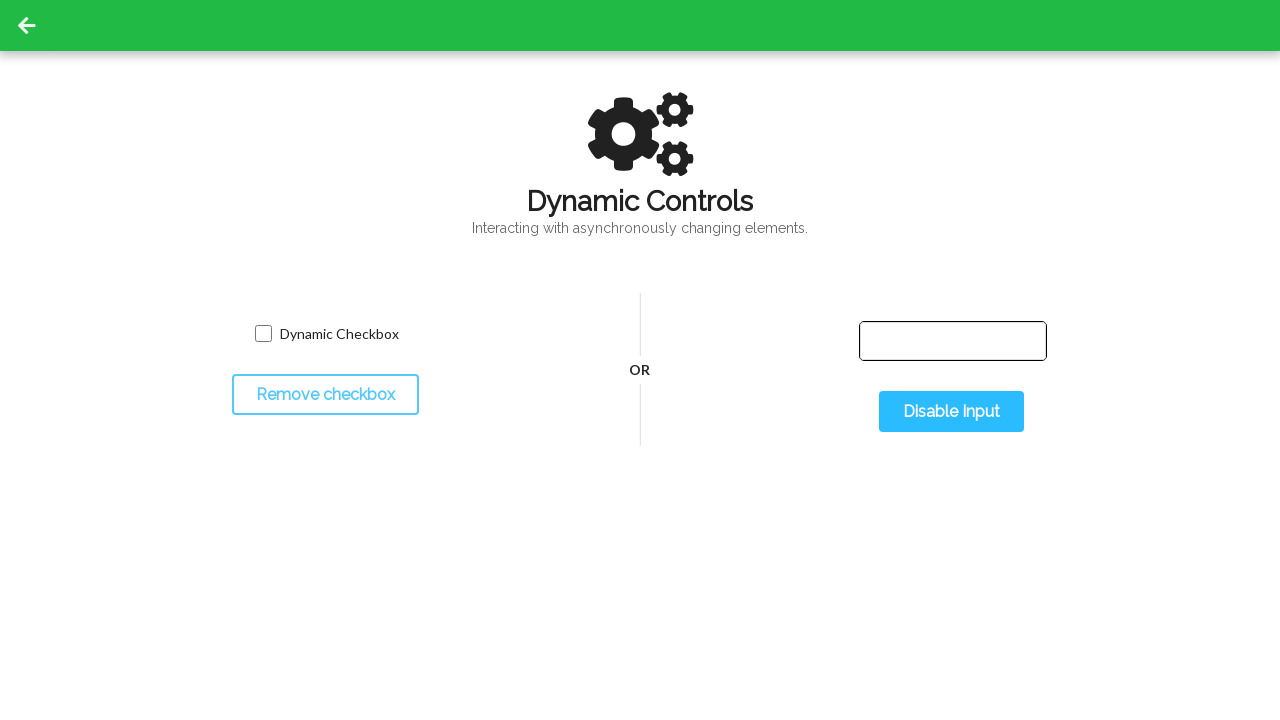

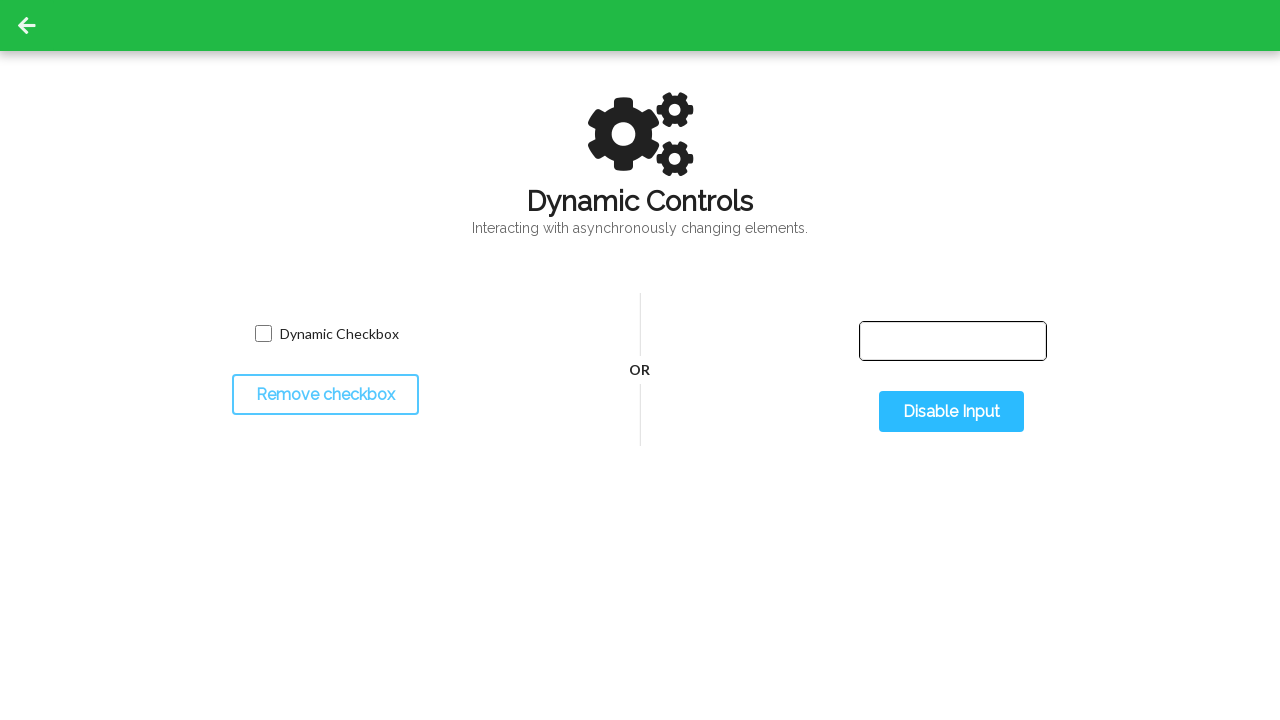